Tests the jQuery UI draggable functionality by switching to the demo iframe and dragging an element 100 pixels horizontally and vertically.

Starting URL: https://jqueryui.com/draggable/

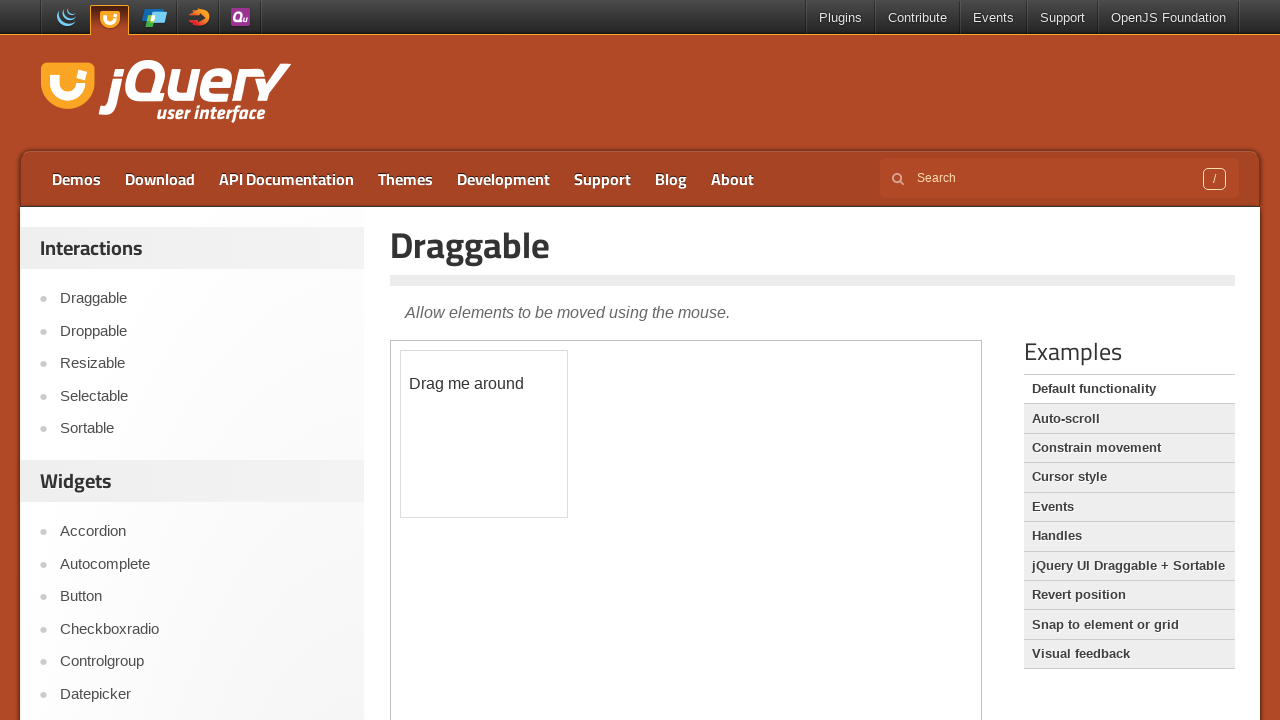

Located the demo iframe
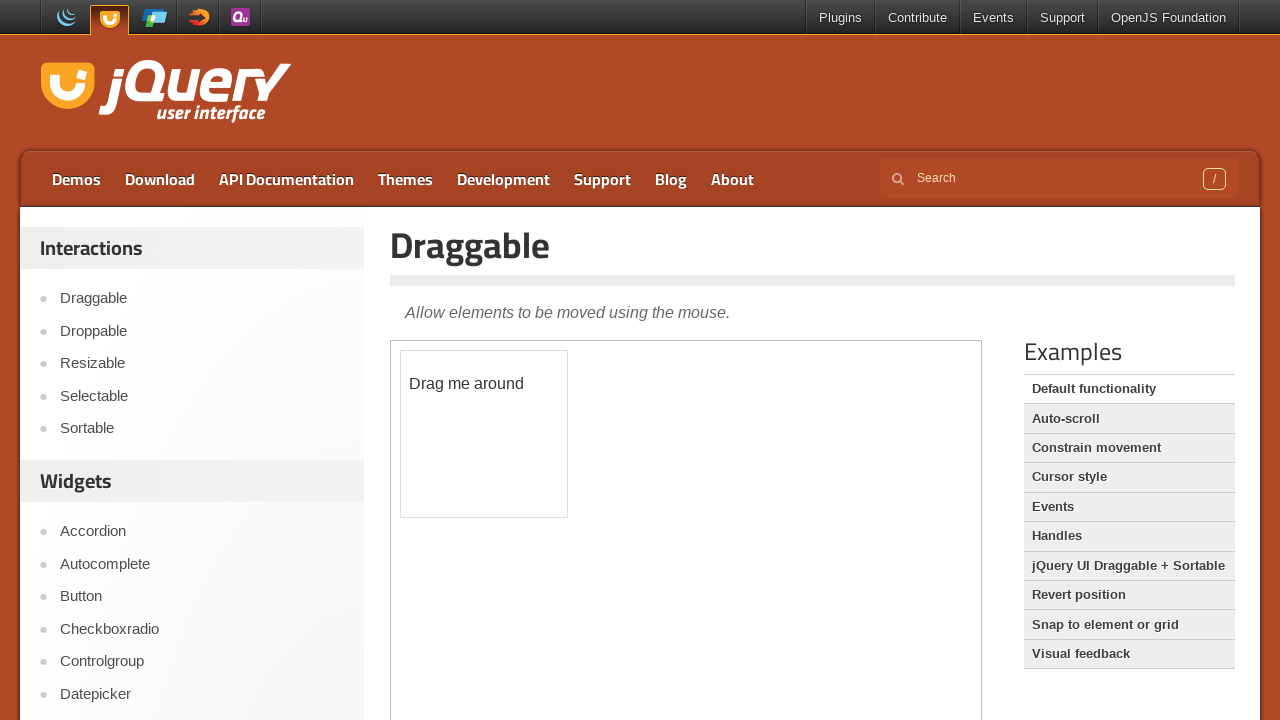

Located the draggable element within the iframe
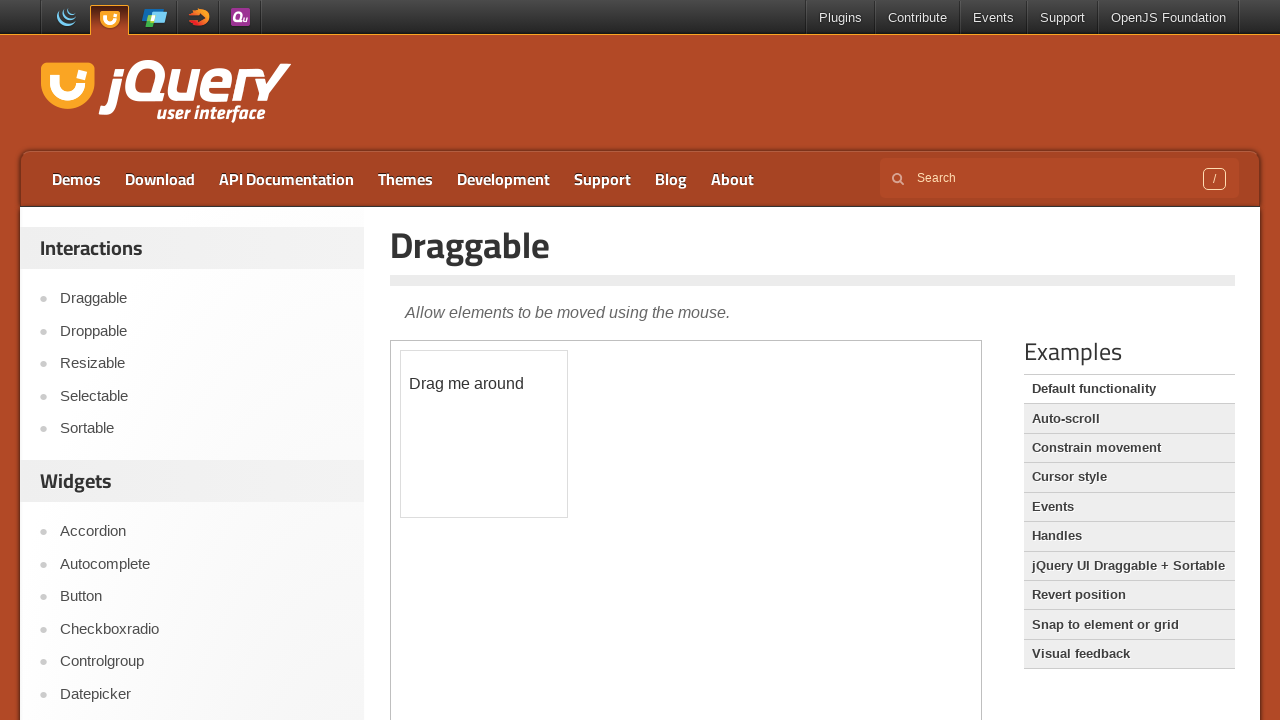

Draggable element is now visible
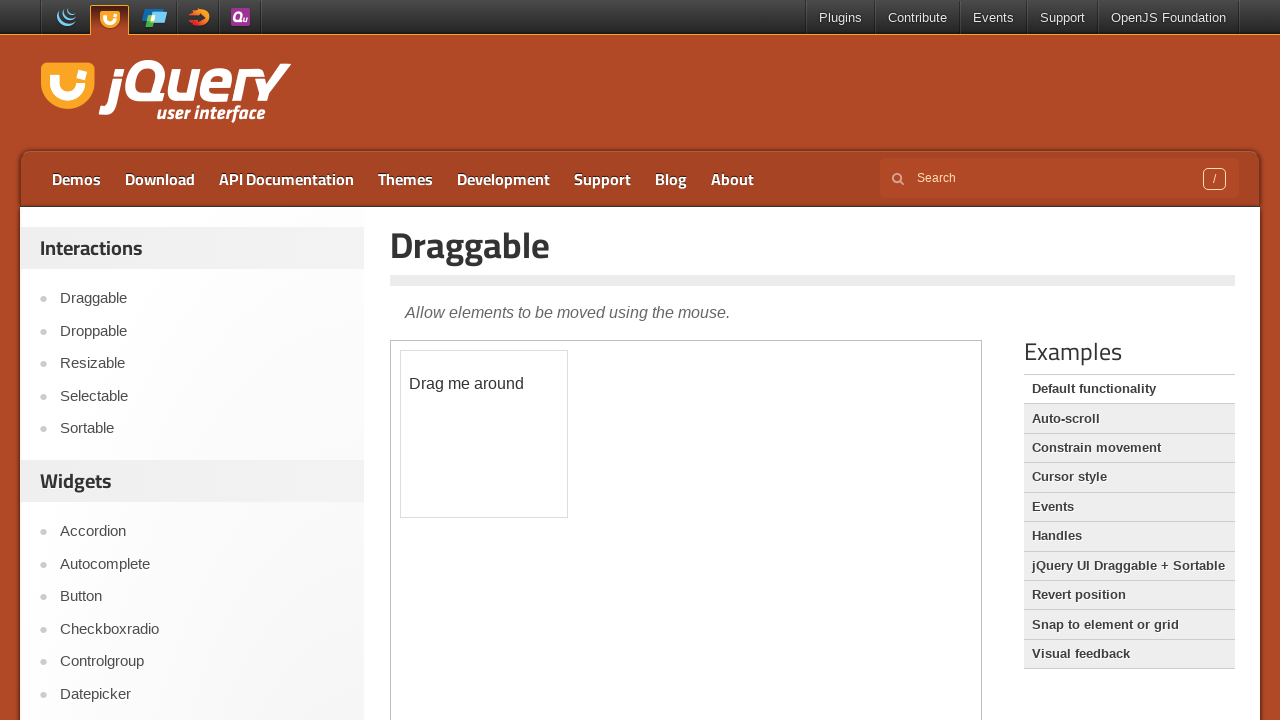

Retrieved bounding box of draggable element
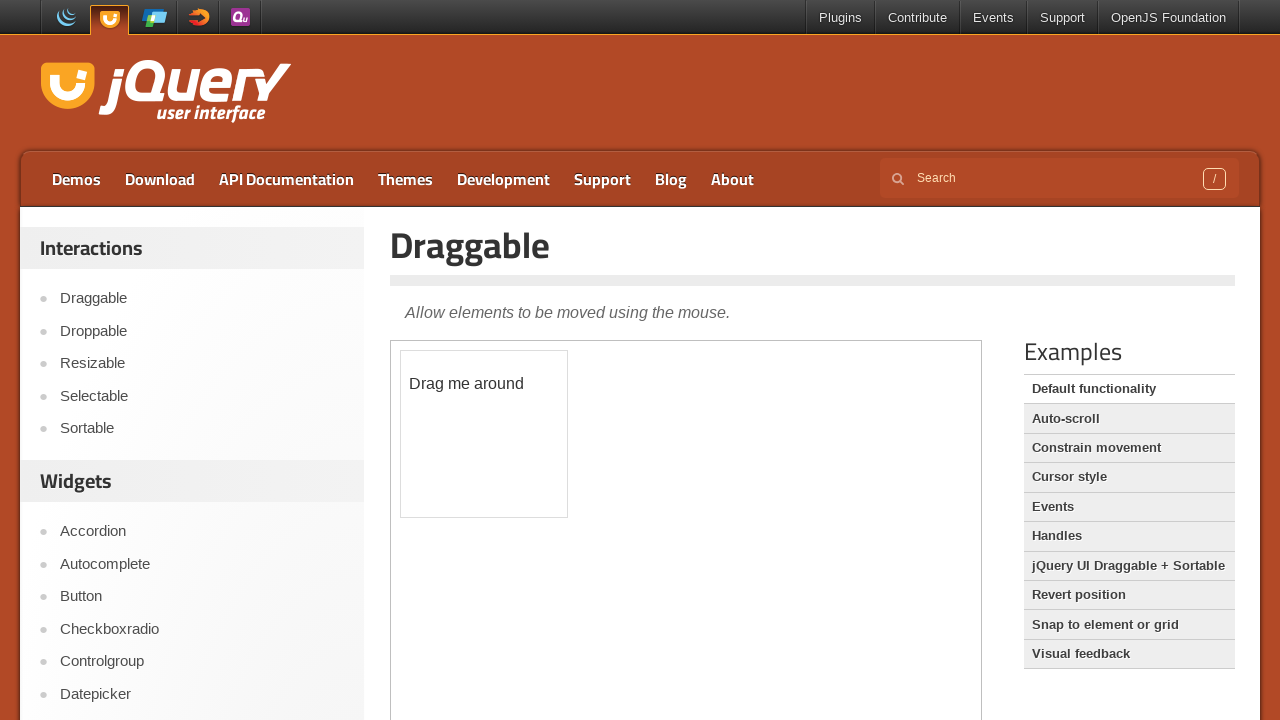

Moved mouse to center of draggable element at (484, 434)
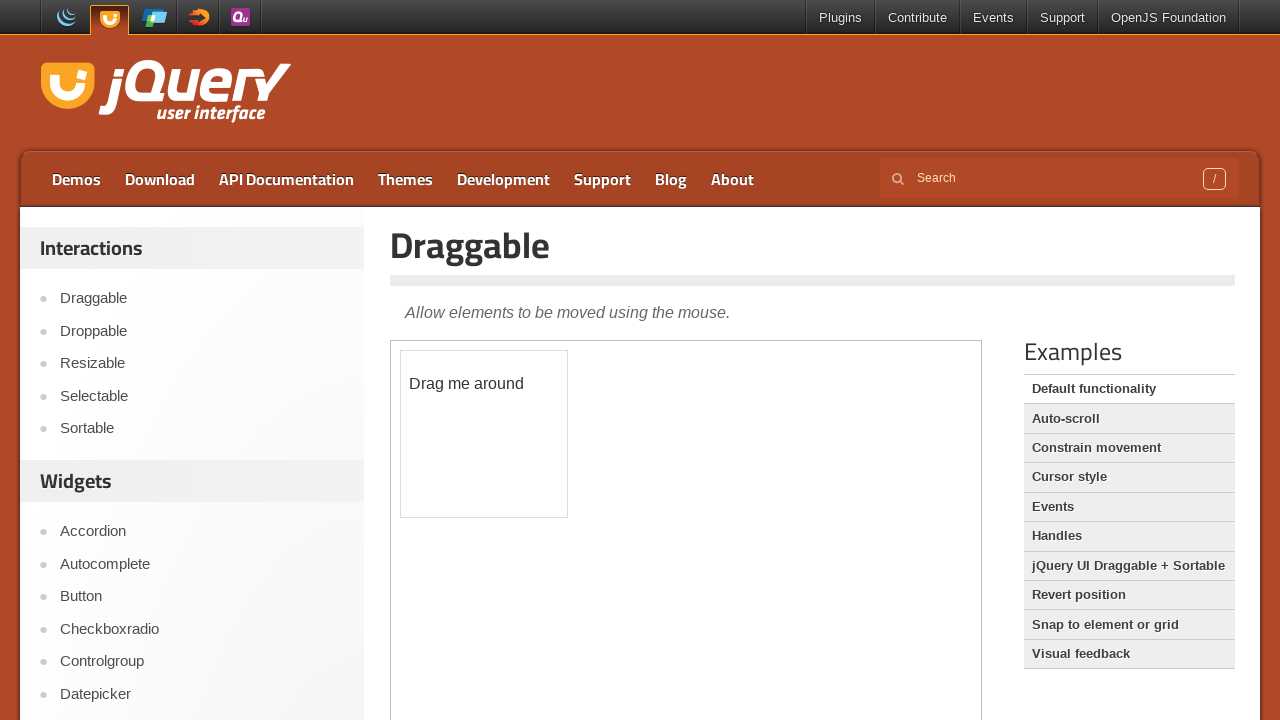

Pressed down mouse button to start drag at (484, 434)
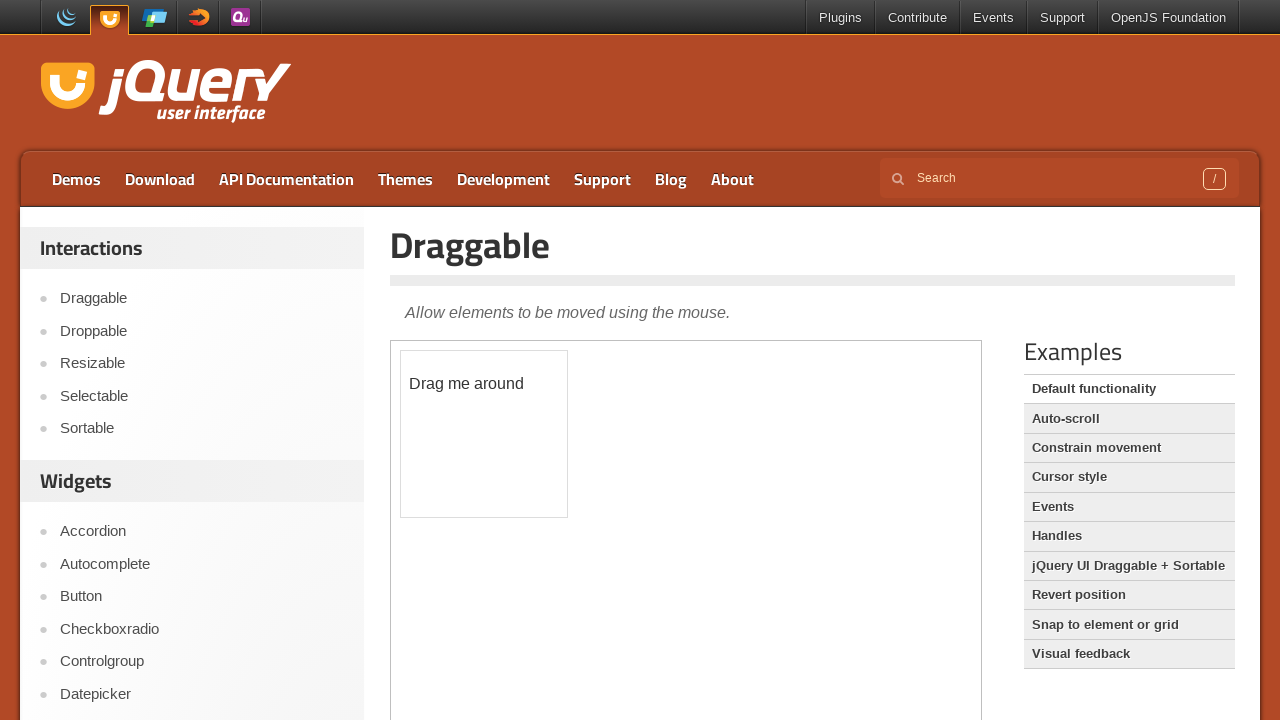

Dragged element 100 pixels right and 100 pixels down at (584, 534)
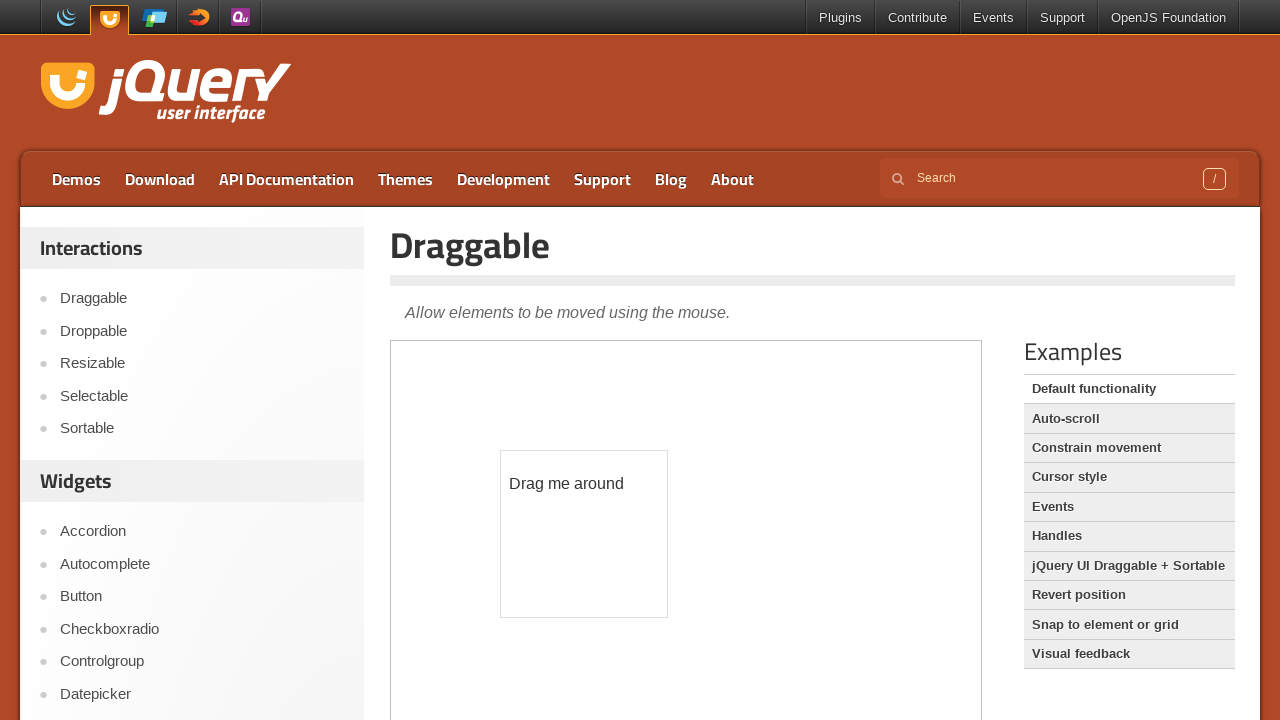

Released mouse button to complete drag operation at (584, 534)
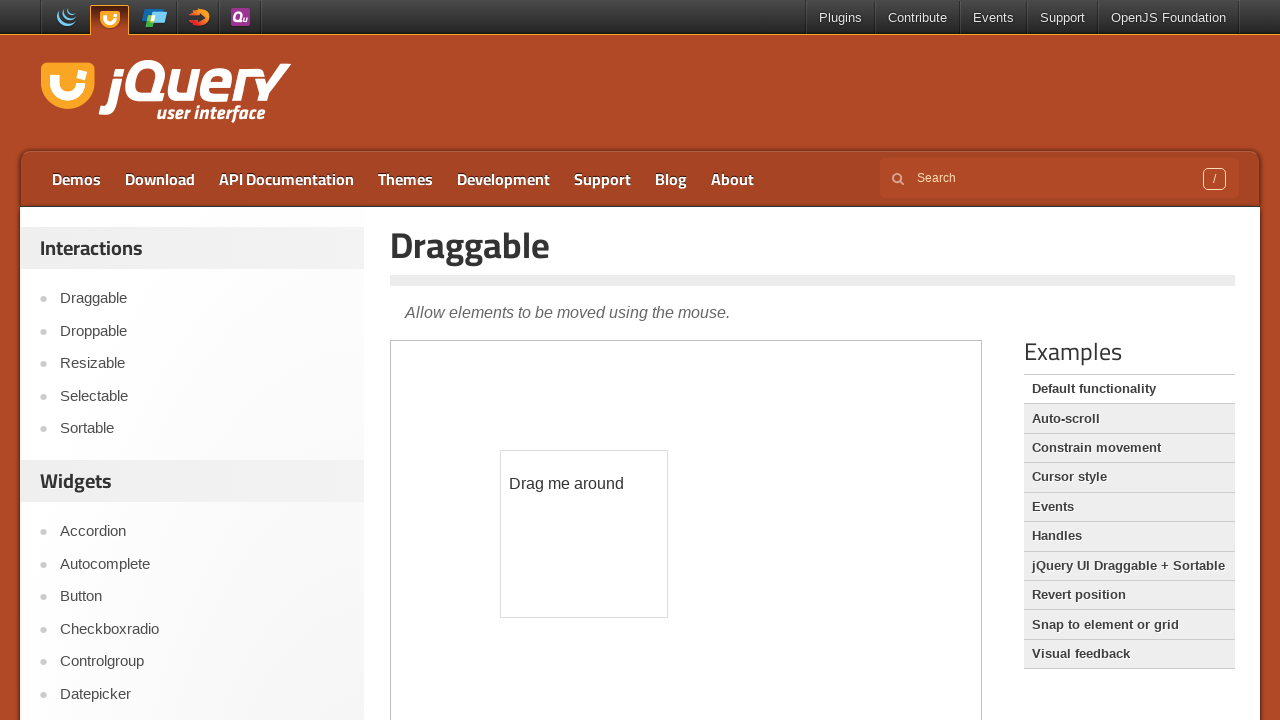

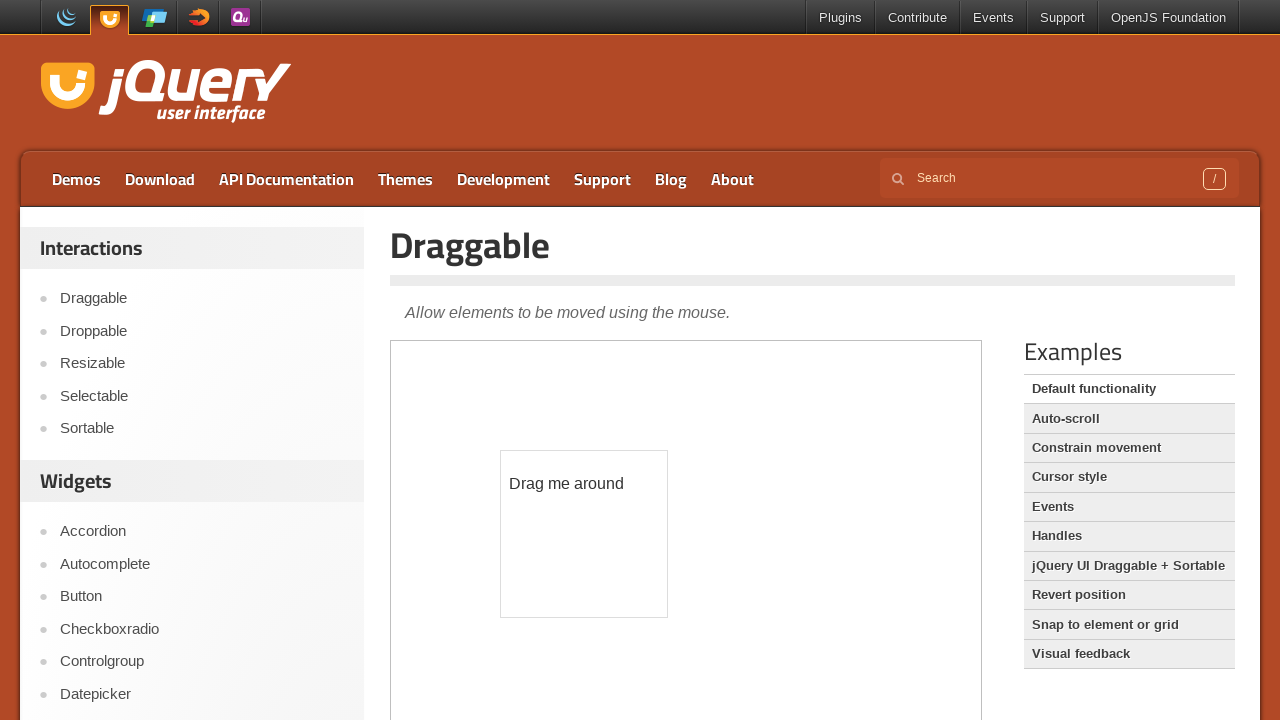